Navigates to the Walla Israeli news website and waits for the page to load

Starting URL: http://www.walla.co.il

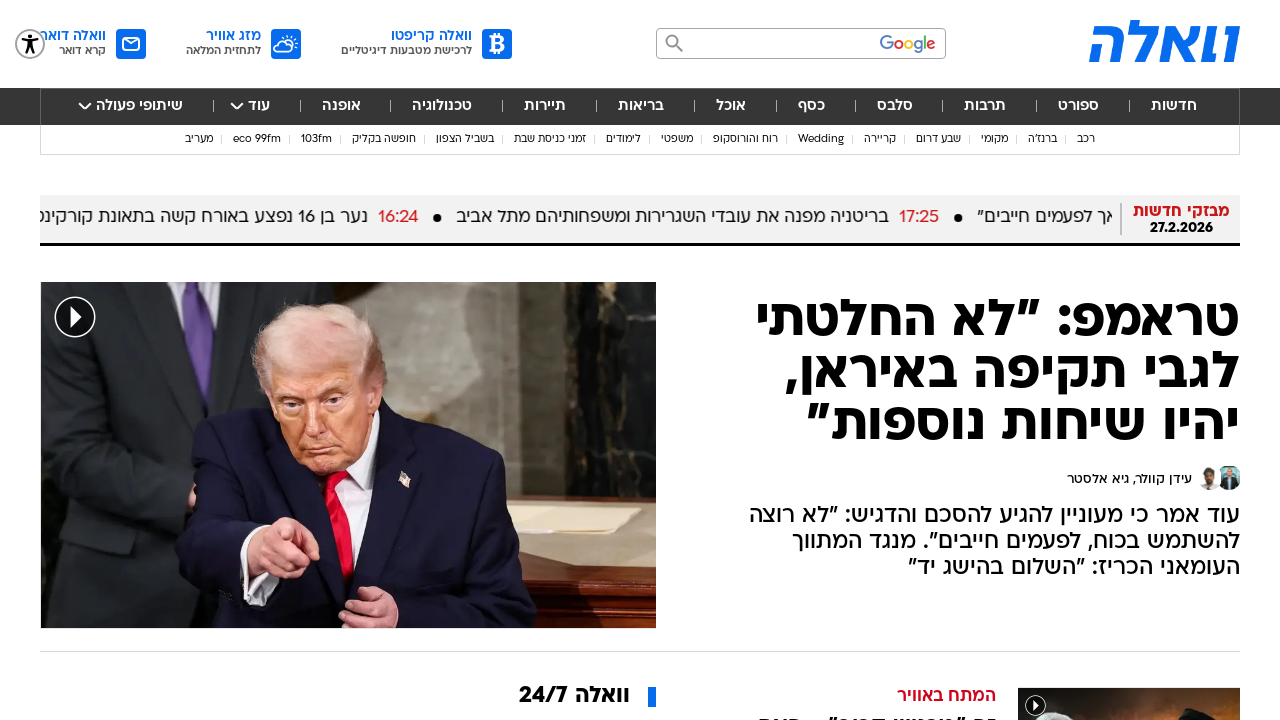

Walla news page fully loaded with network idle
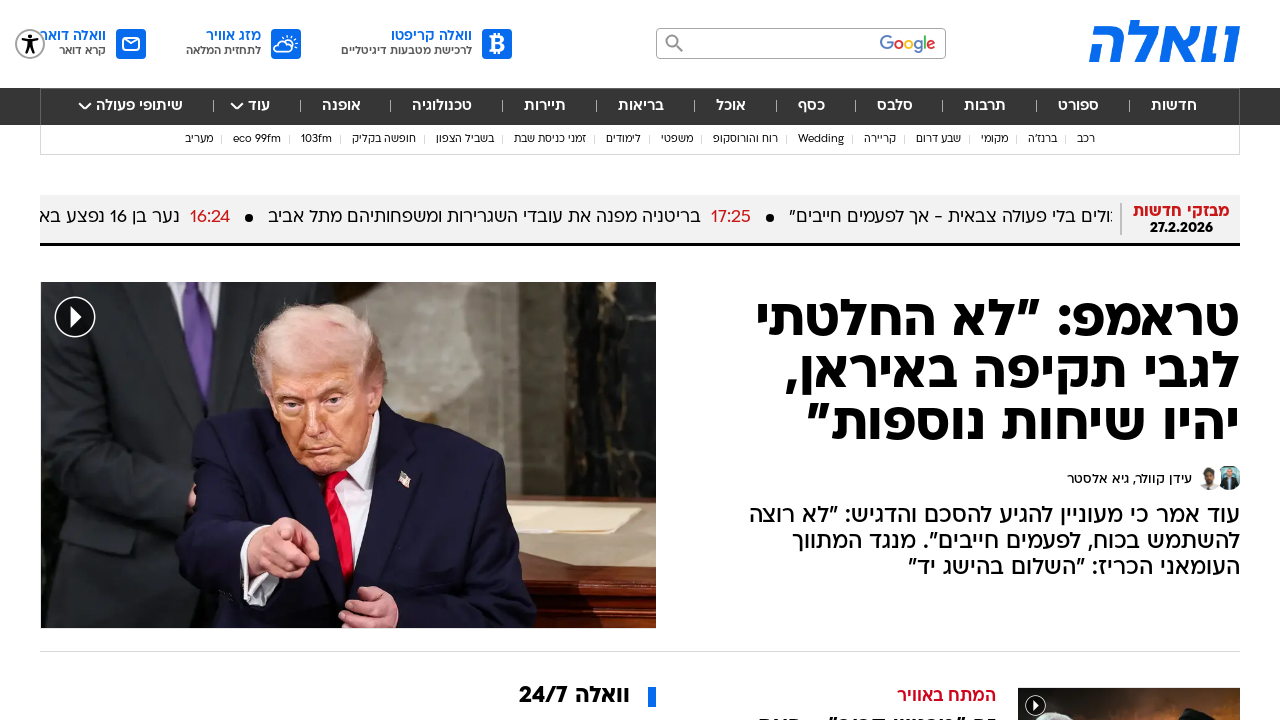

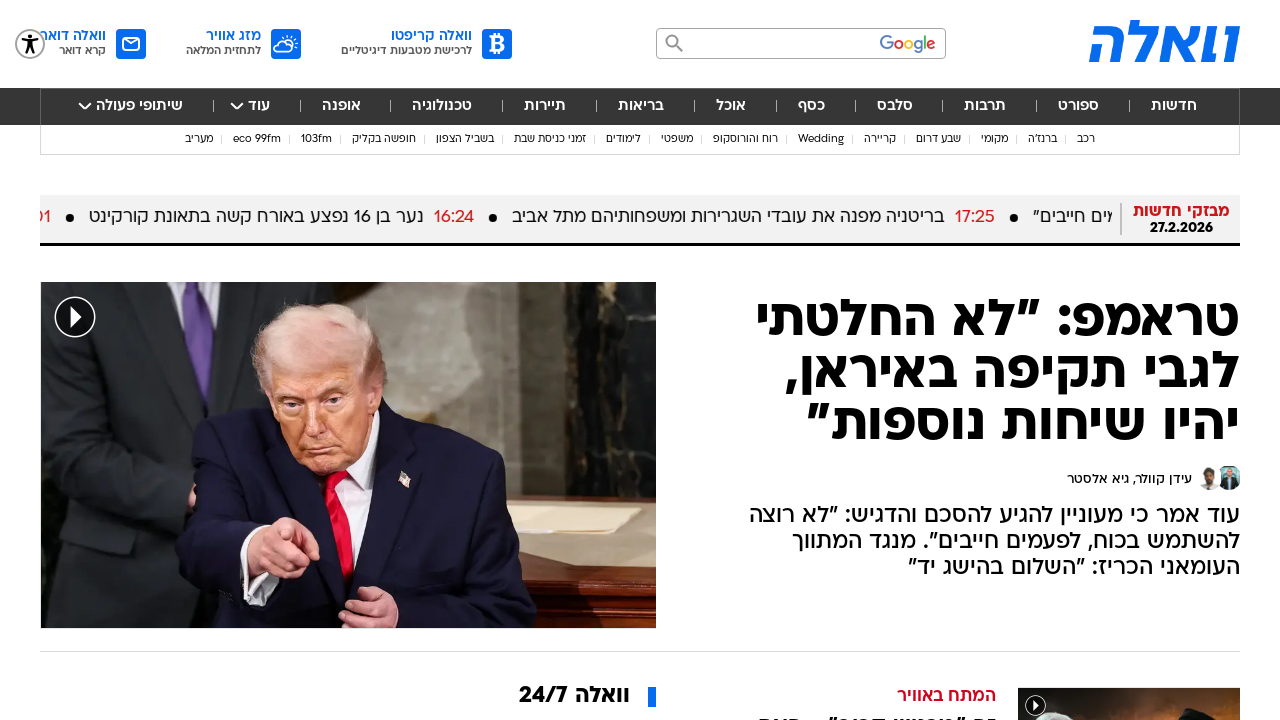